Tests right-click context menu functionality by triggering a context menu, handling an alert dialog, and navigating to a linked page to verify content

Starting URL: https://the-internet.herokuapp.com/context_menu

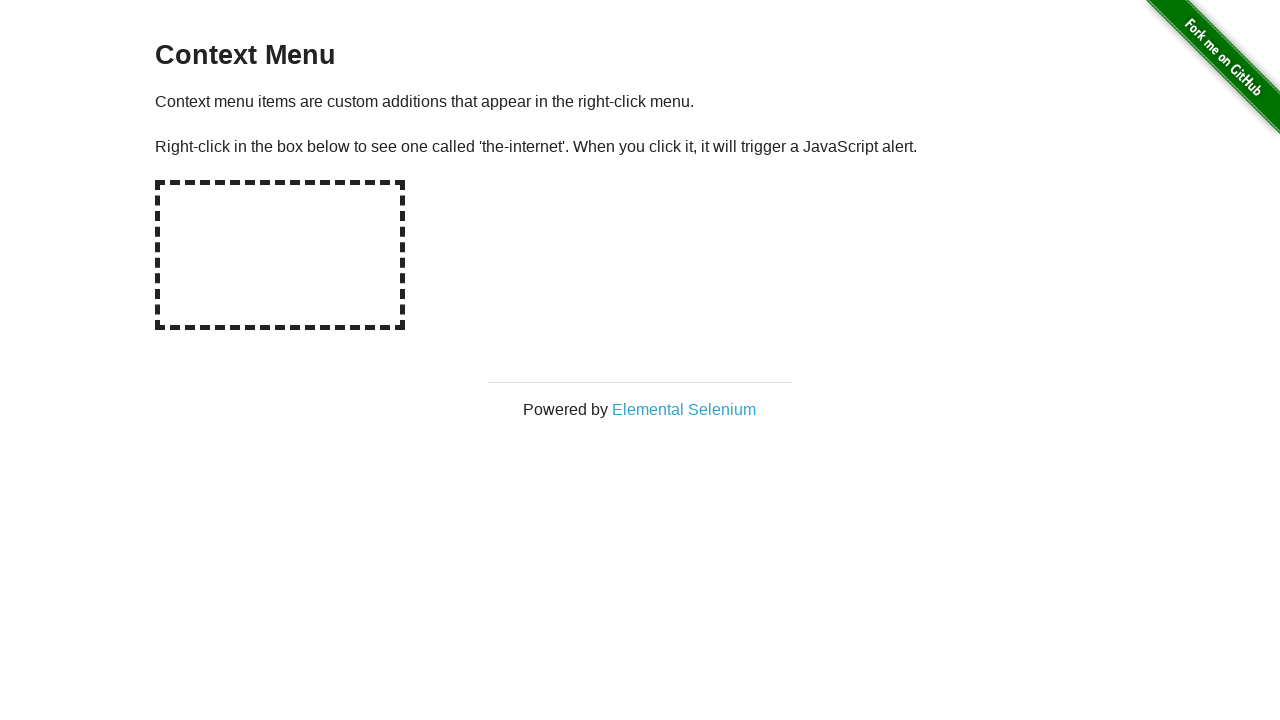

Right-clicked on hot spot area to trigger context menu at (280, 255) on #hot-spot
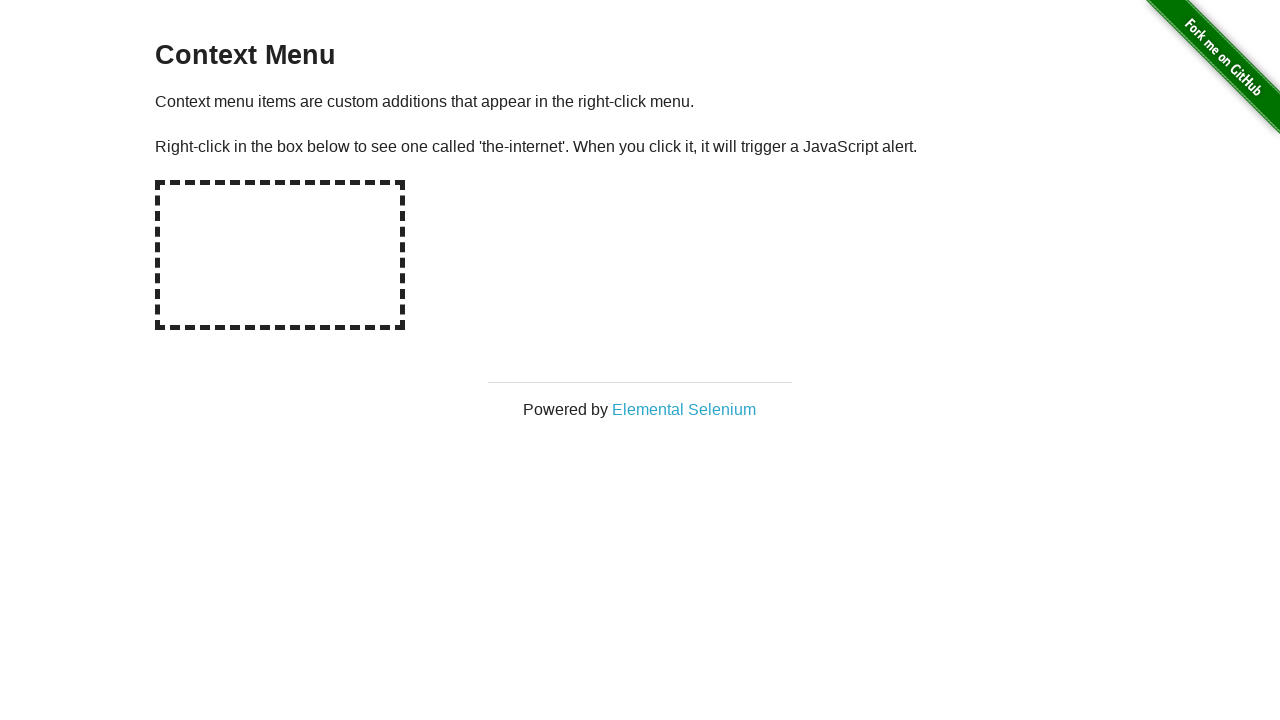

Set up alert dialog handler to accept dialogs
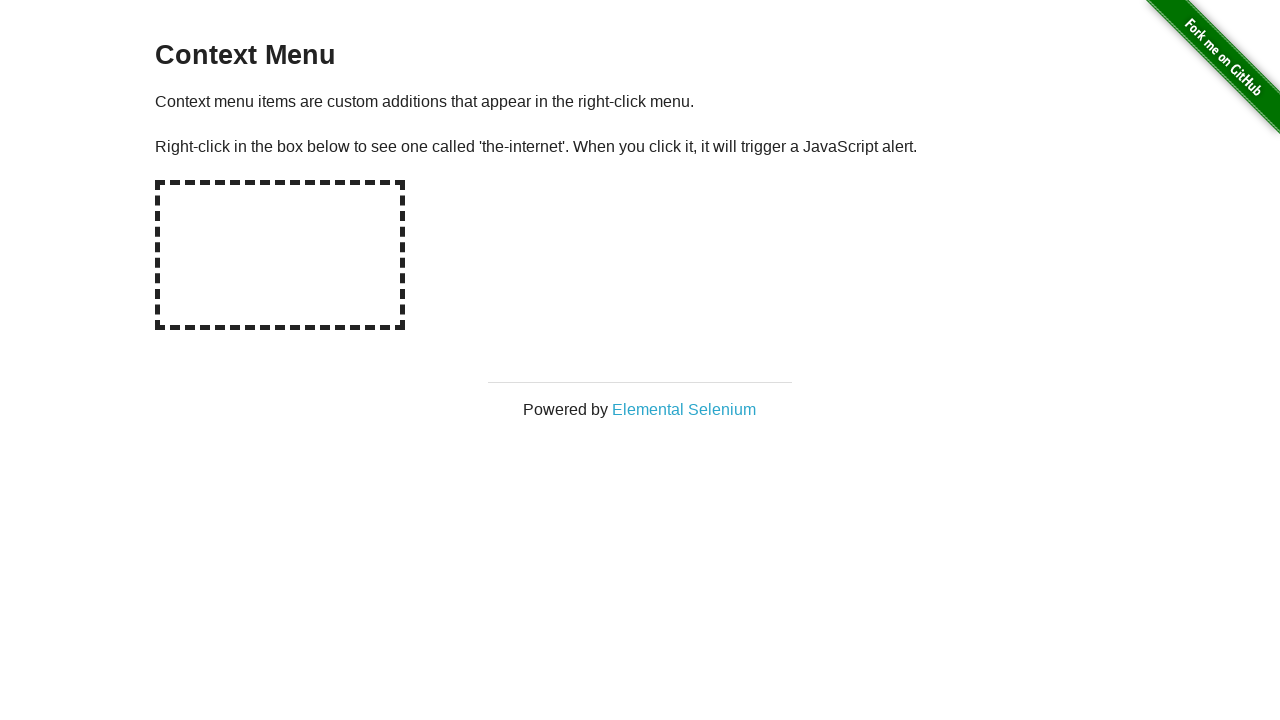

Clicked on Elemental Selenium link at (684, 409) on text='Elemental Selenium'
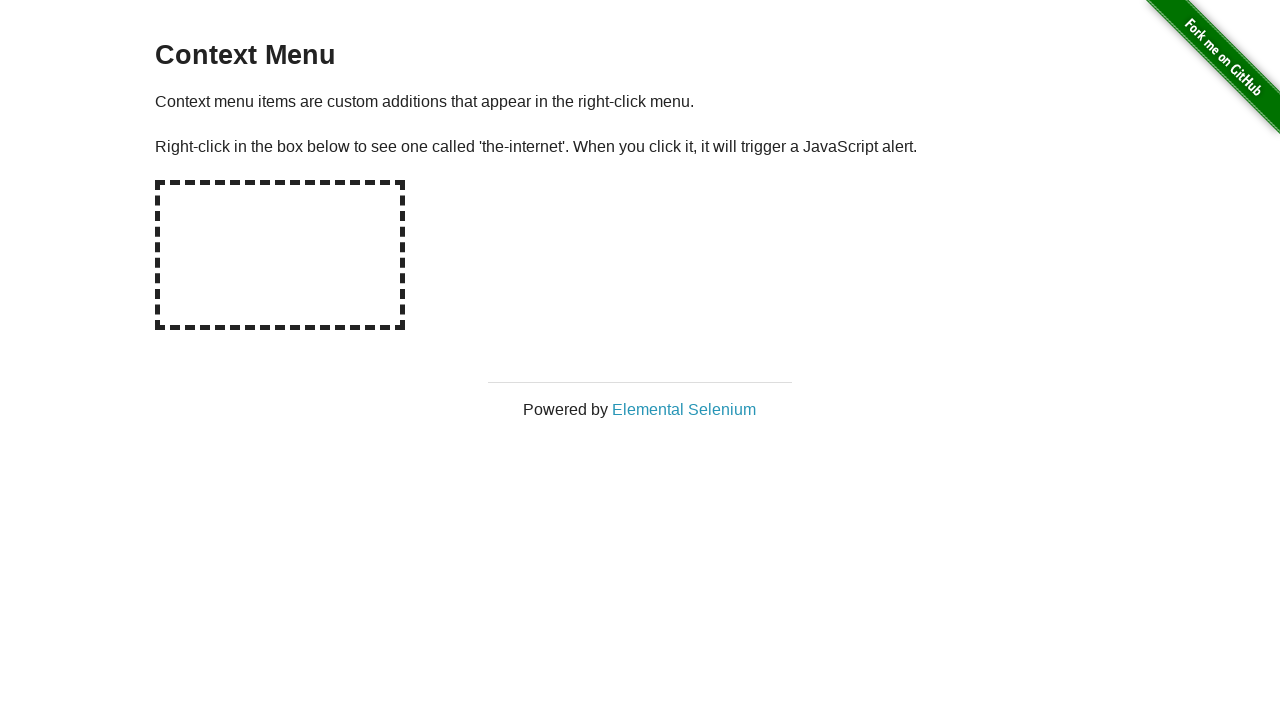

Opened Elemental Selenium link in new page/tab at (684, 409) on text='Elemental Selenium'
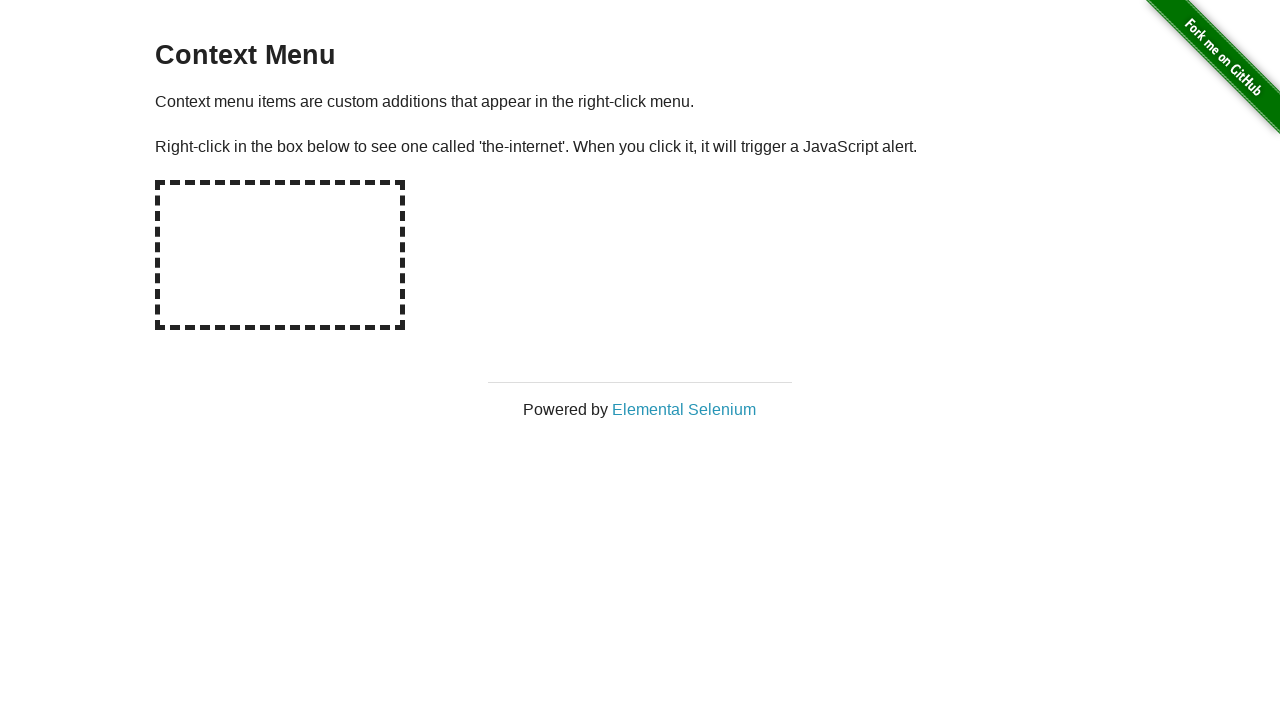

Verified h1 heading 'Elemental Selenium' is present on new page
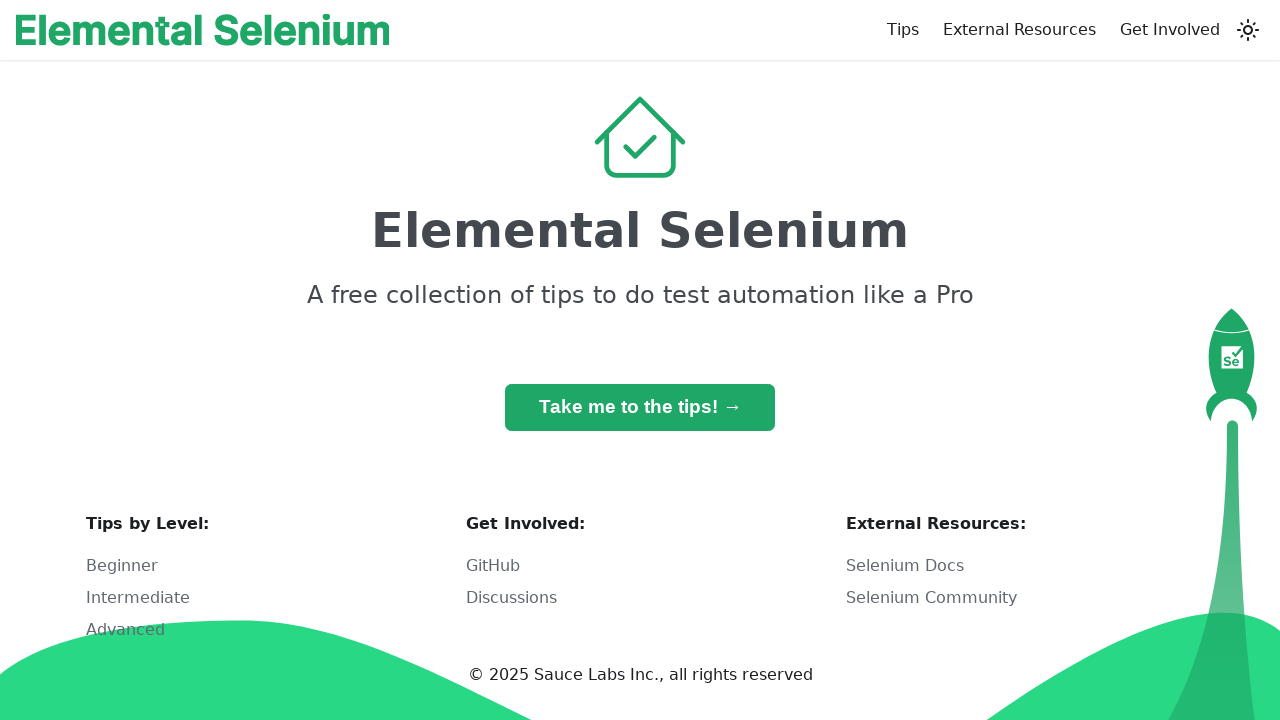

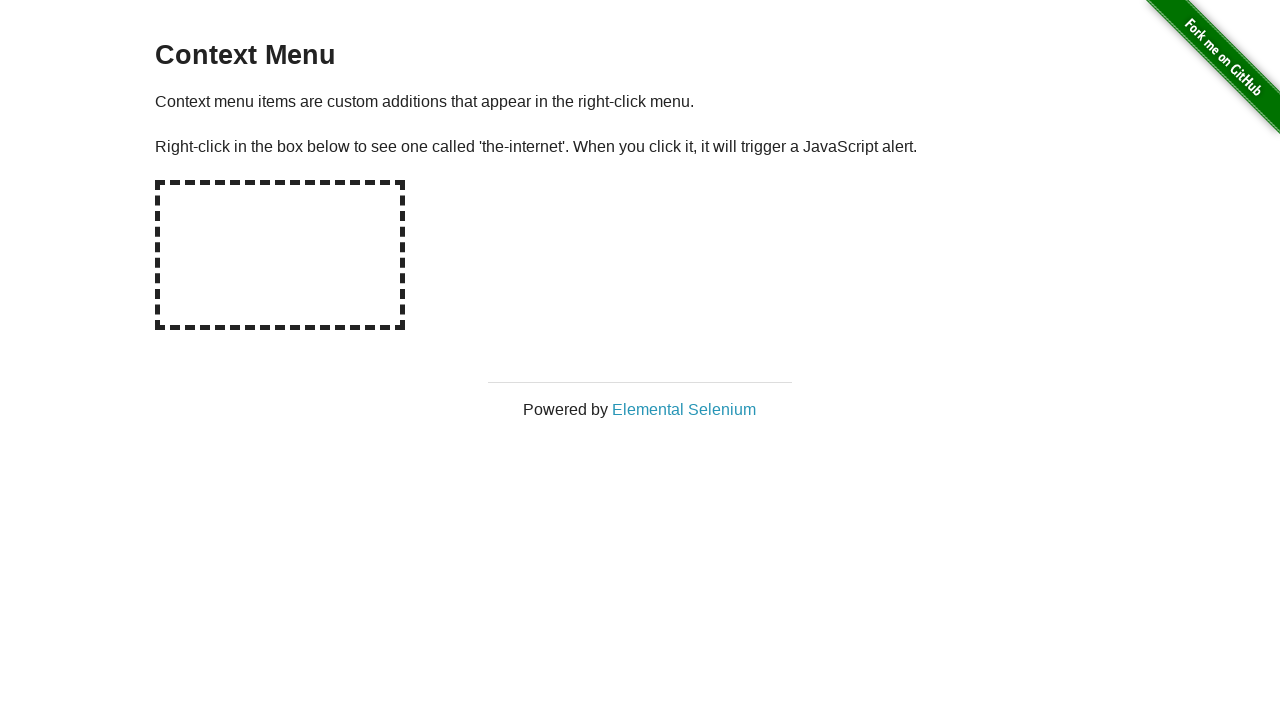